Tests search functionality with a non-existent product name from a category page and verifies no matching results appear

Starting URL: https://www.datart.cz/notebooky.html

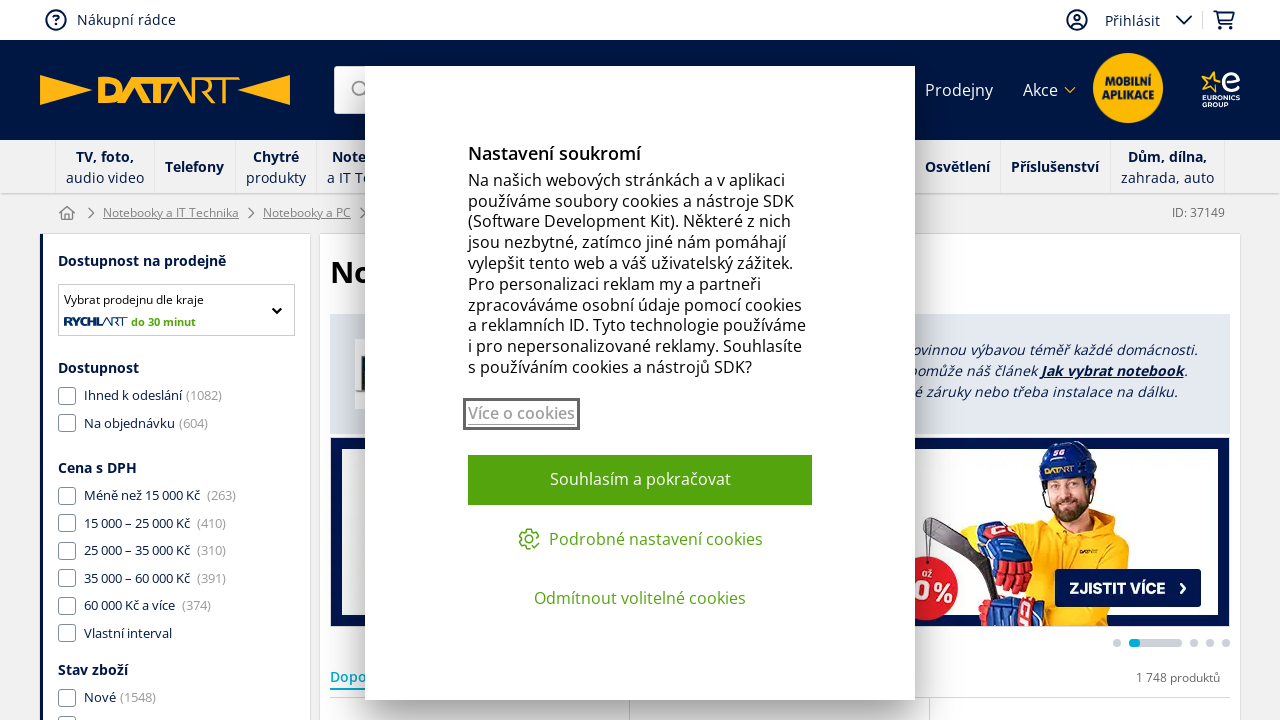

Filled search box with non-existent product name 'asdfghqwerty123456' on input[type='search']
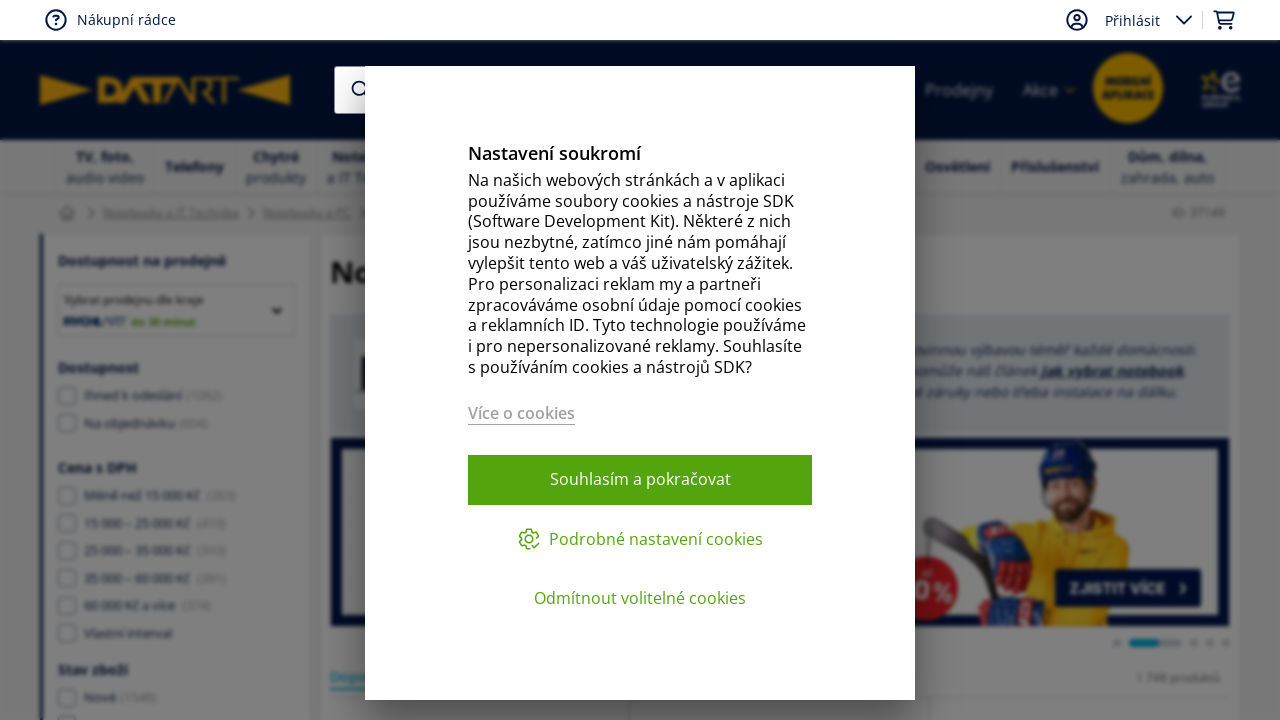

Waited for search suggestions area to appear
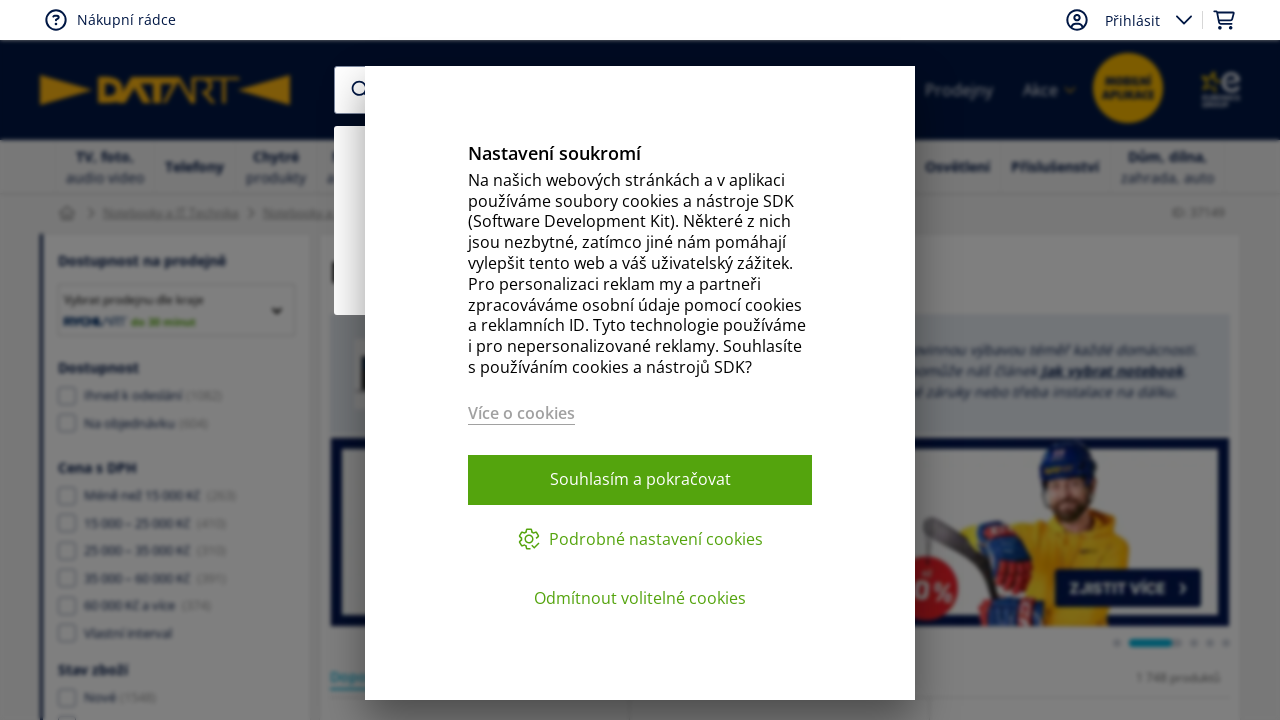

Retrieved all search suggestion product names
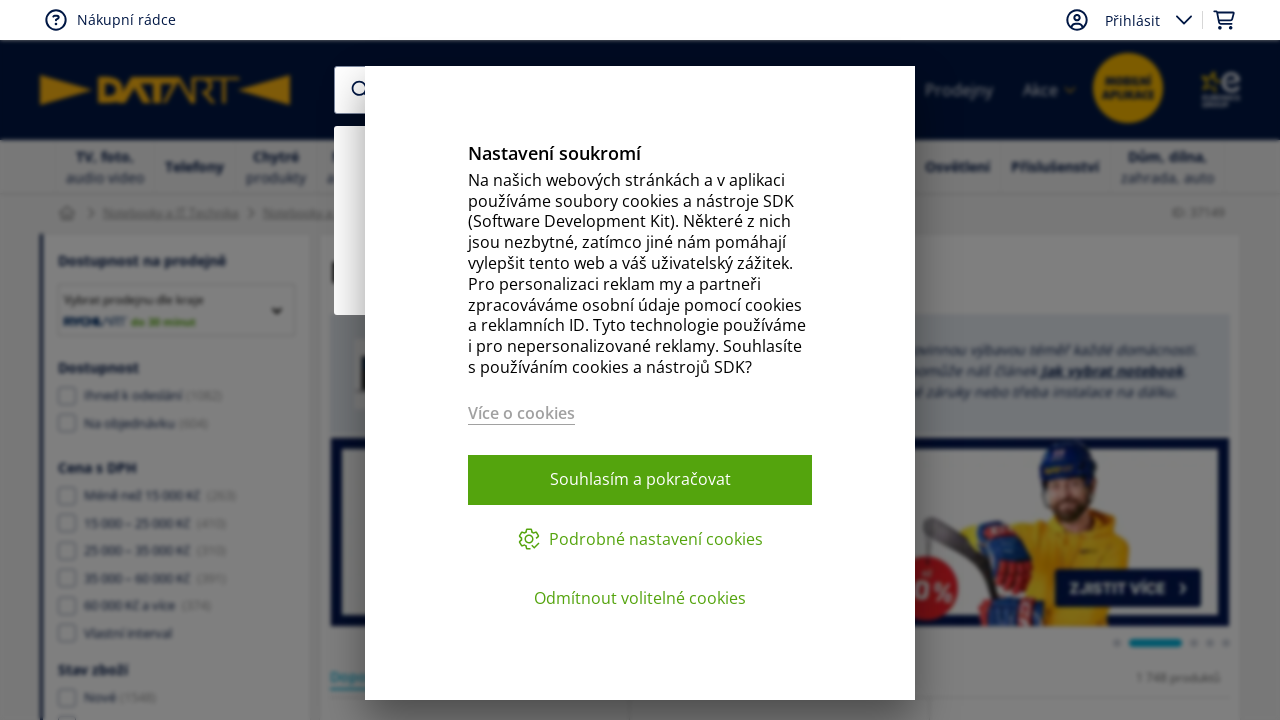

Verified that no search suggestions contain the non-existent product name
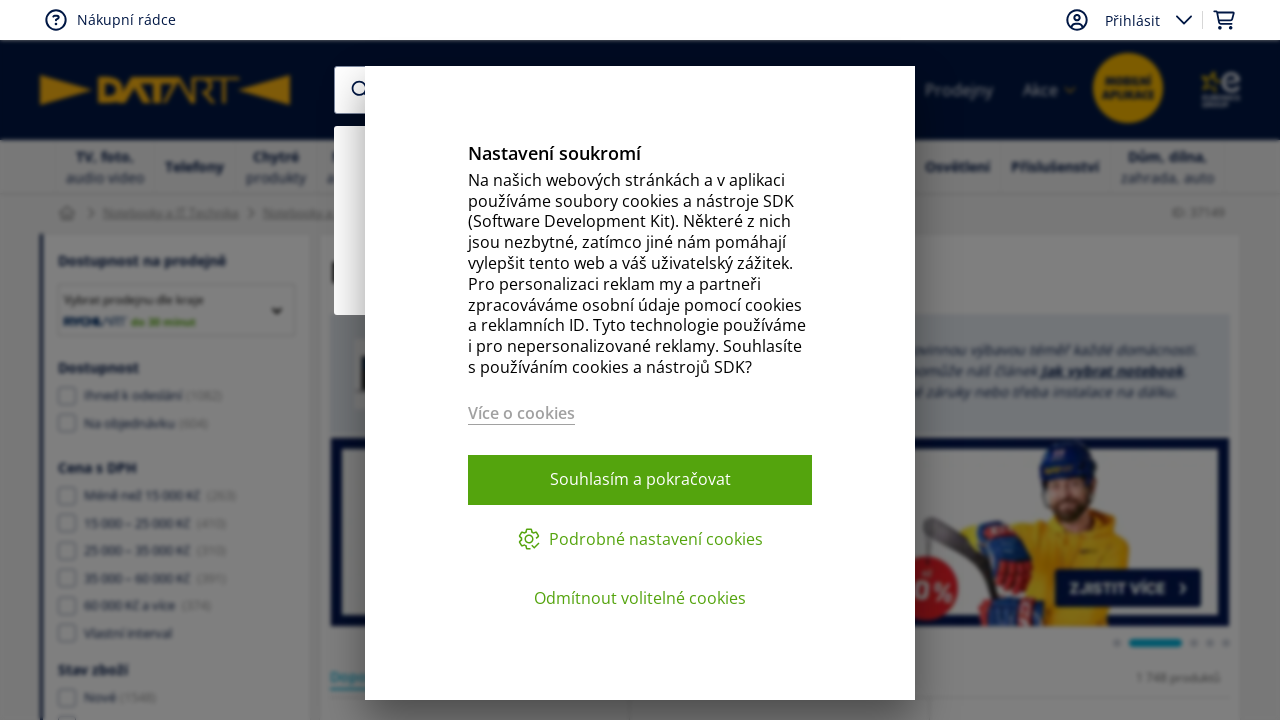

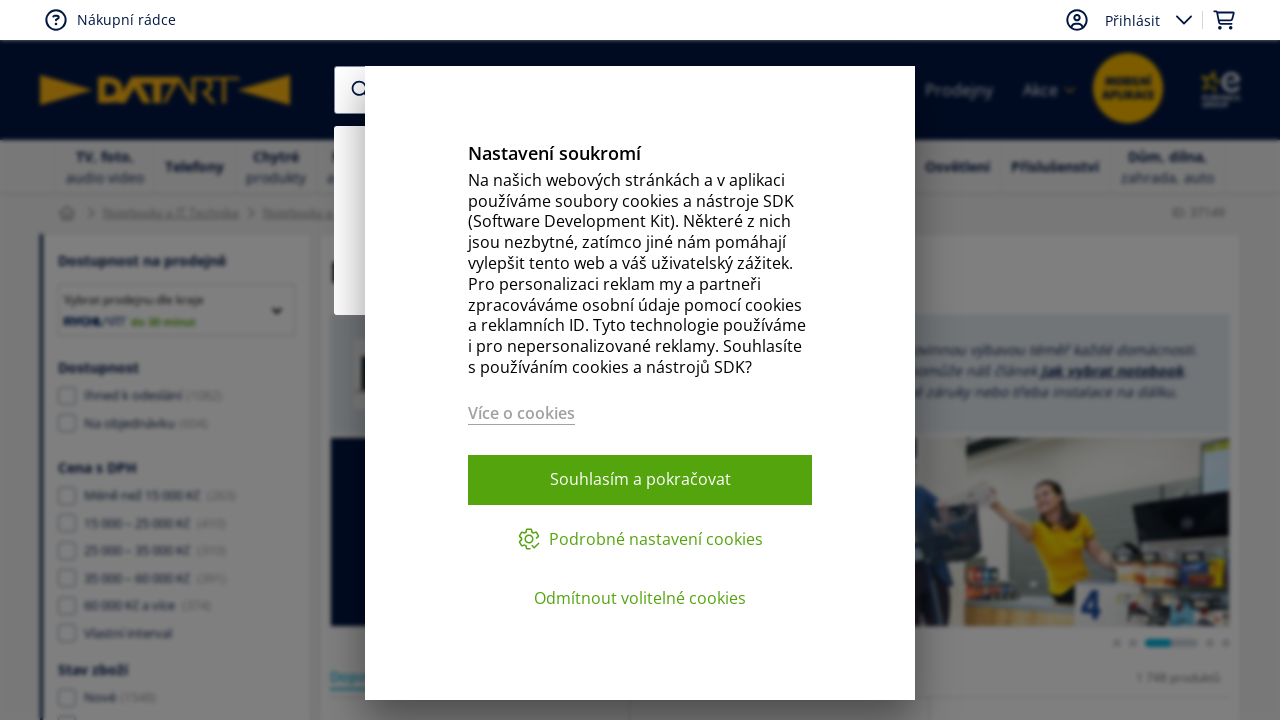